Navigates to the IKEA homepage and verifies that the page title contains "Welcome"

Starting URL: https://www.ikea.com/

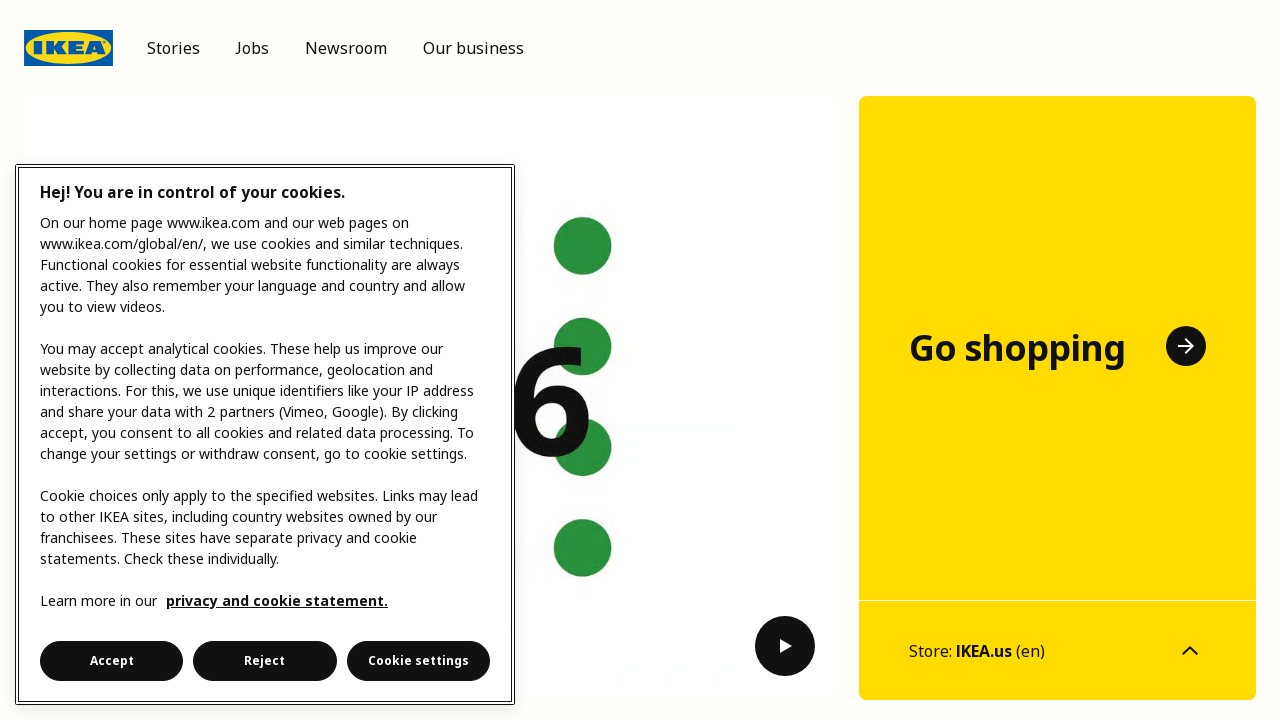

Navigated to IKEA homepage
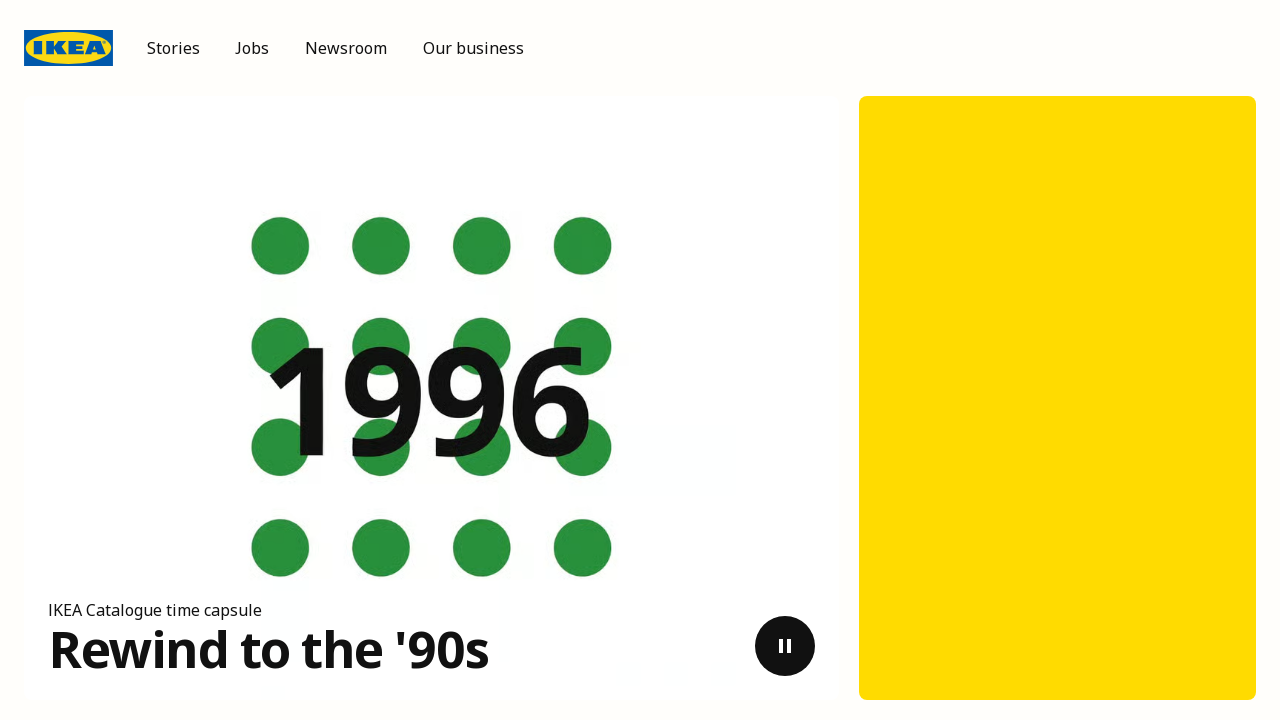

Page loaded and DOM content was ready
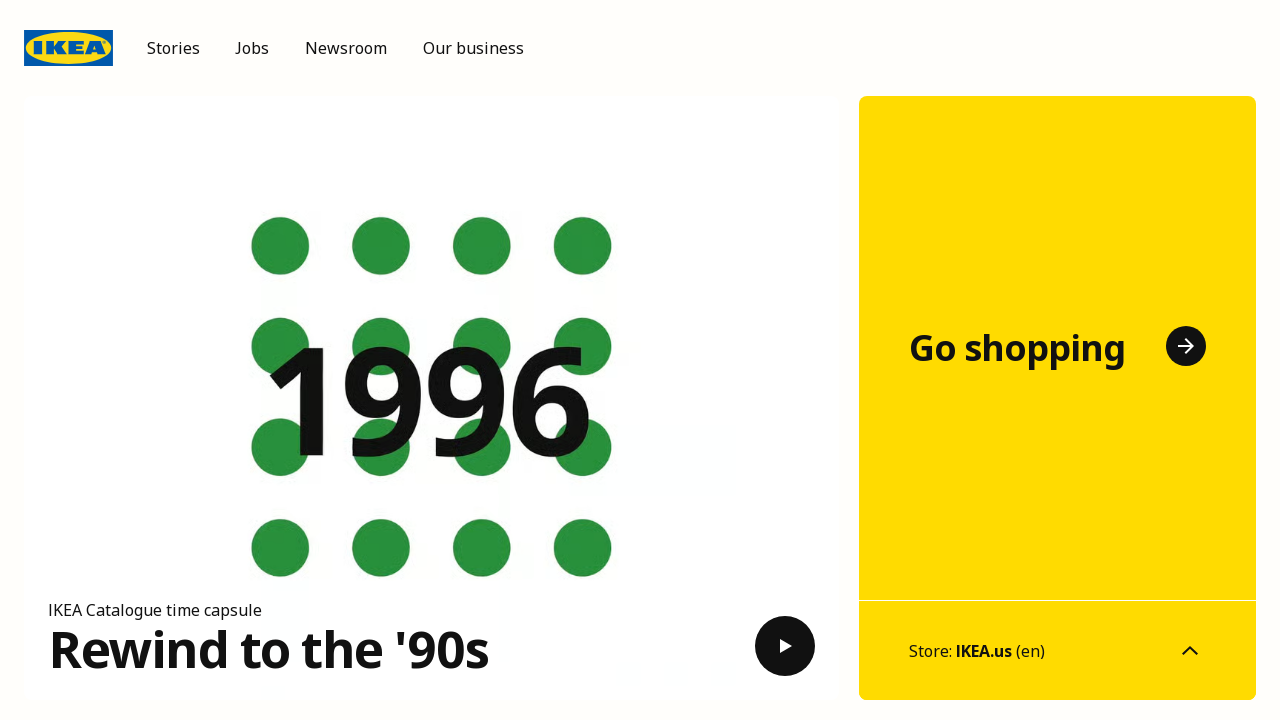

Verified page title contains 'Welcome': Hej! Welcome to IKEA Global
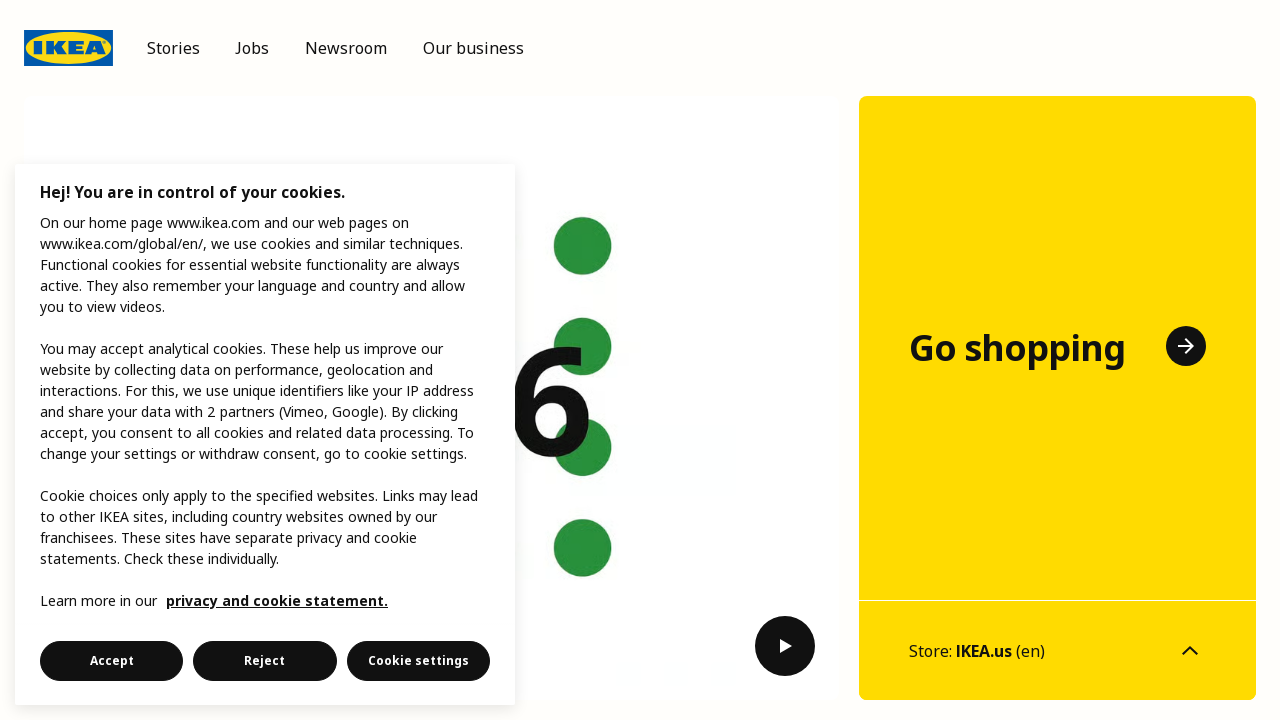

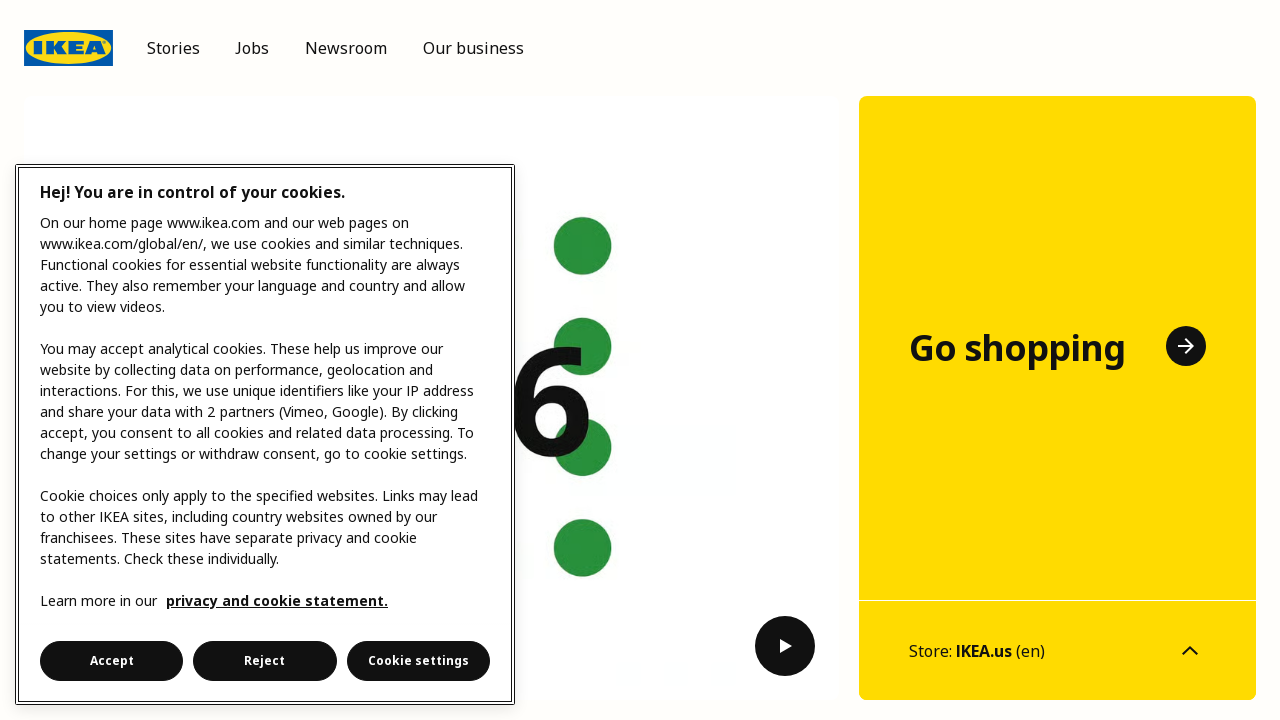